Tests that checkbox 2 can be unchecked after being checked

Starting URL: https://the-internet.herokuapp.com/

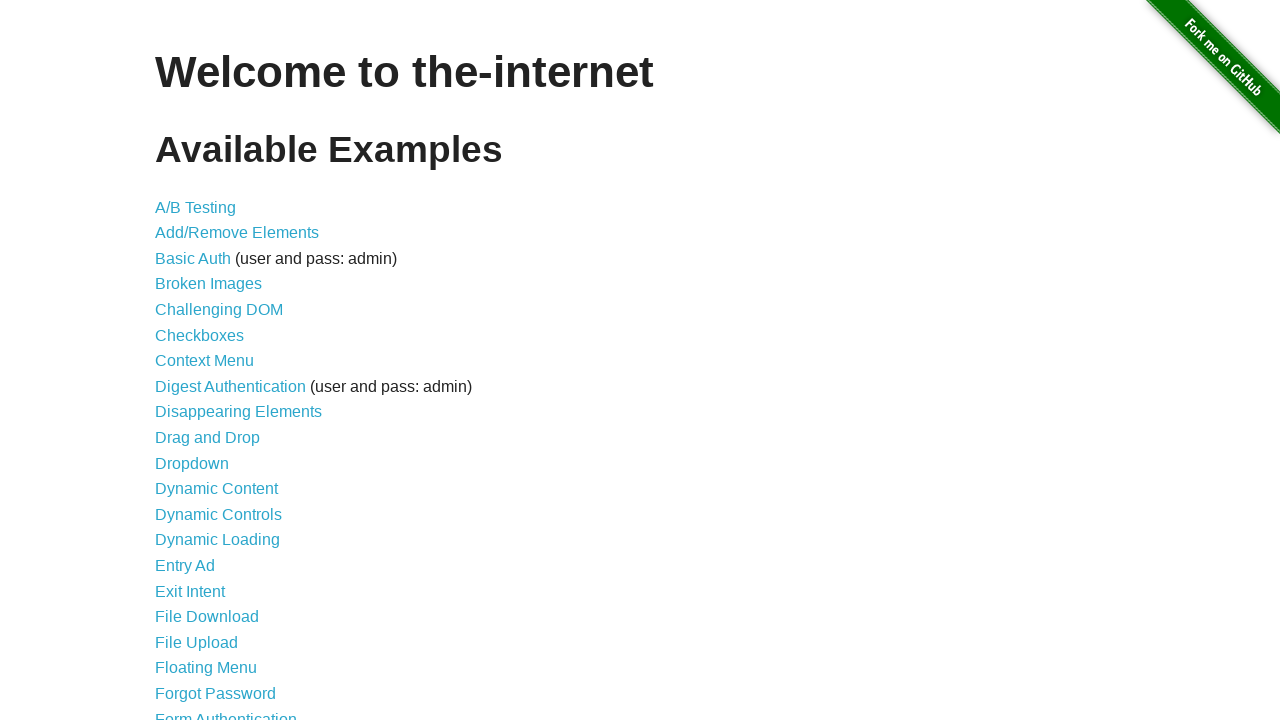

Clicked on checkboxes page link at (200, 335) on a[href='/checkboxes']
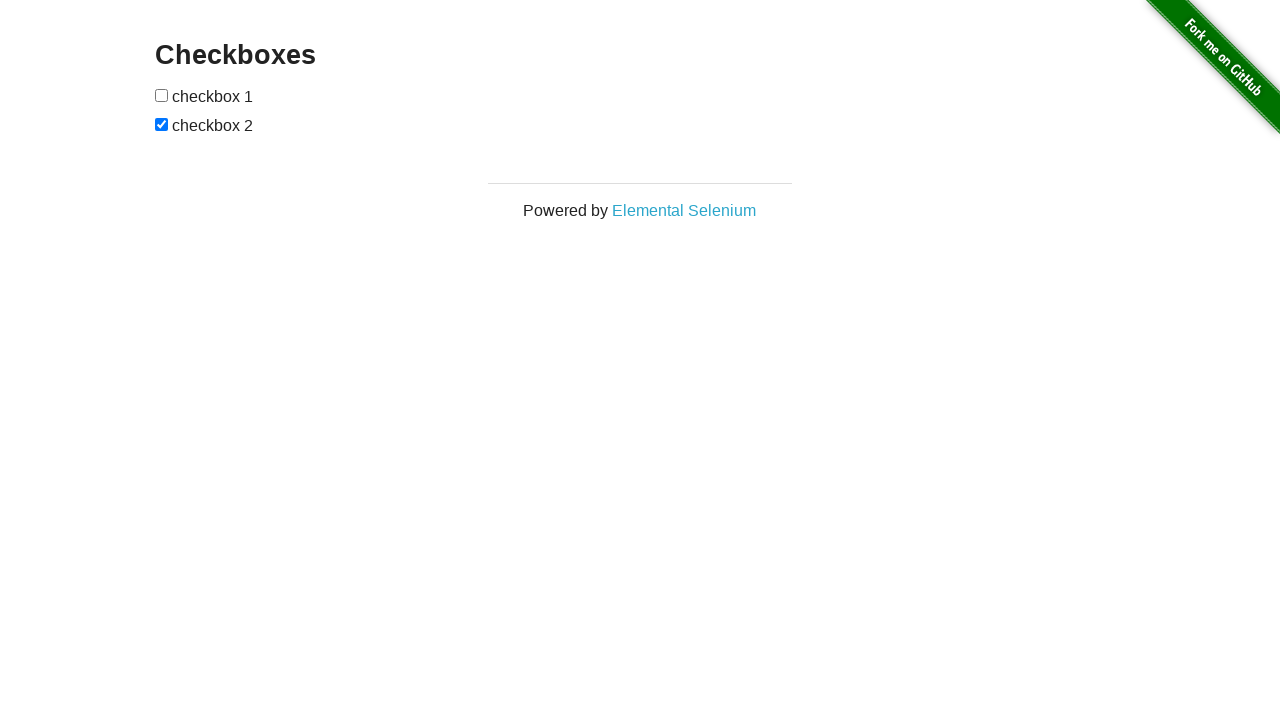

Checkboxes loaded on the page
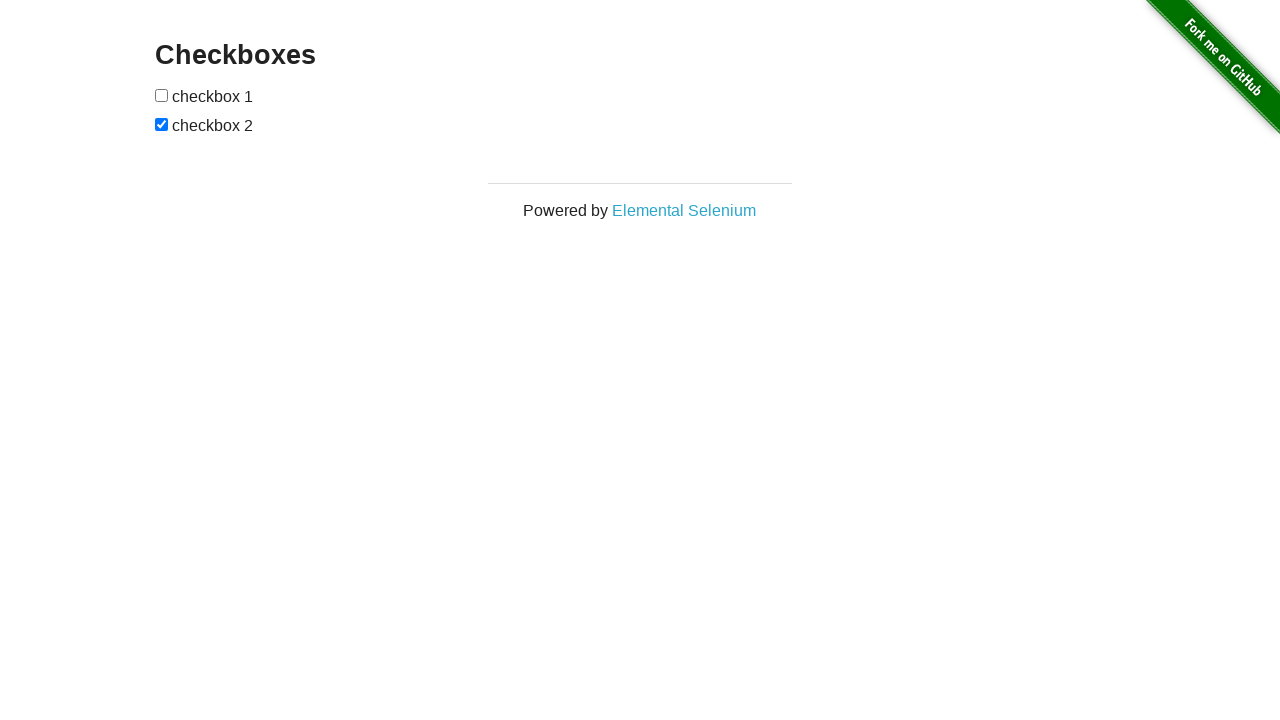

Located second checkbox element
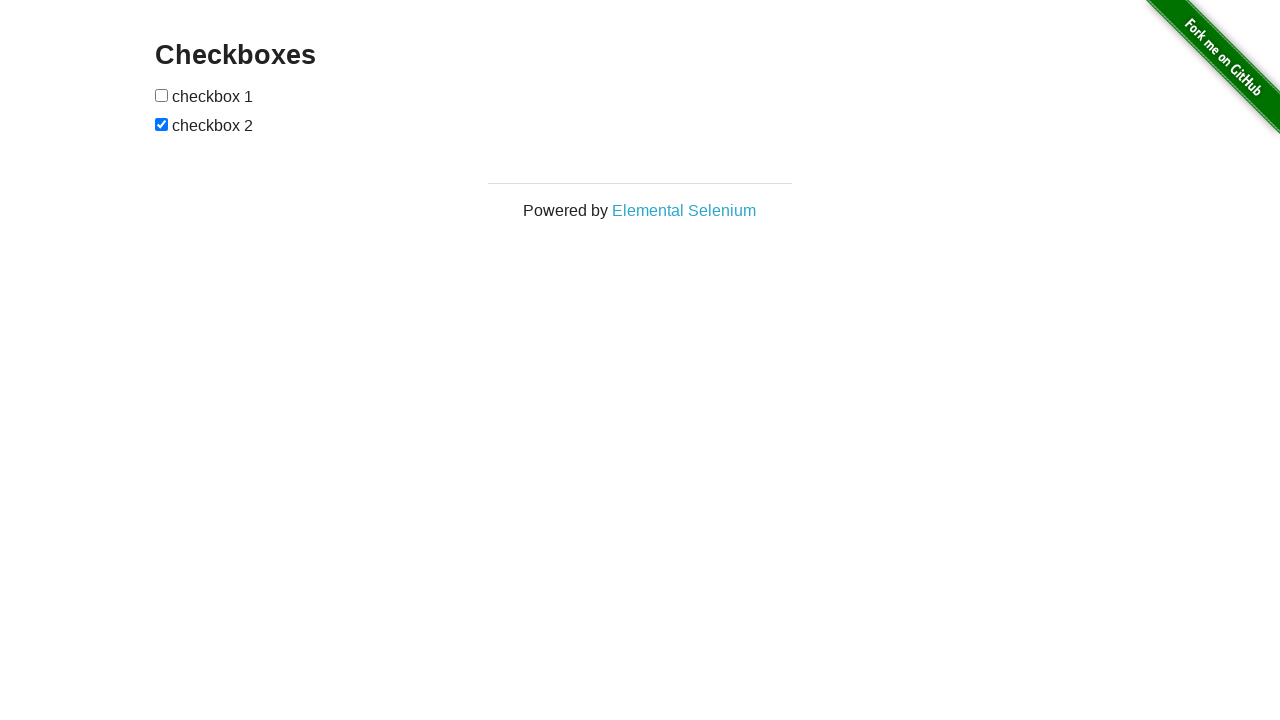

Second checkbox was checked, clicked to uncheck it at (162, 124) on input[type='checkbox'] >> nth=1
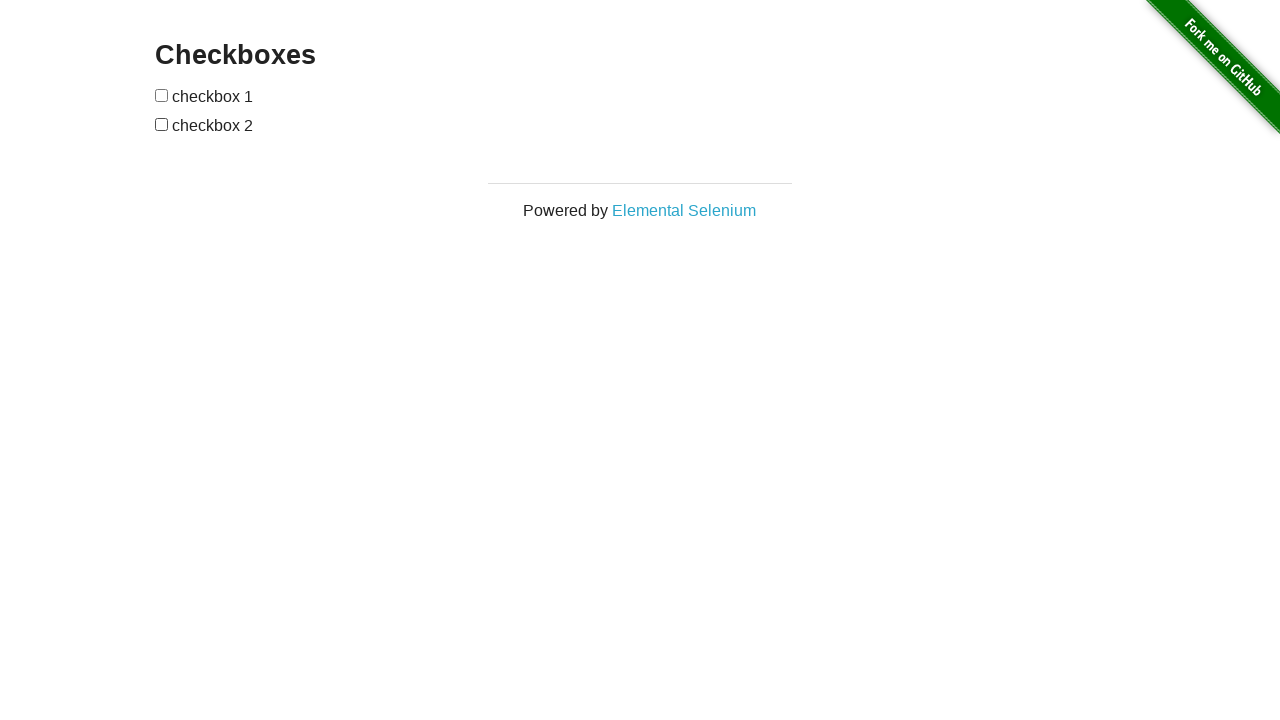

Clicked to check checkbox 2 at (162, 124) on input[type='checkbox'] >> nth=1
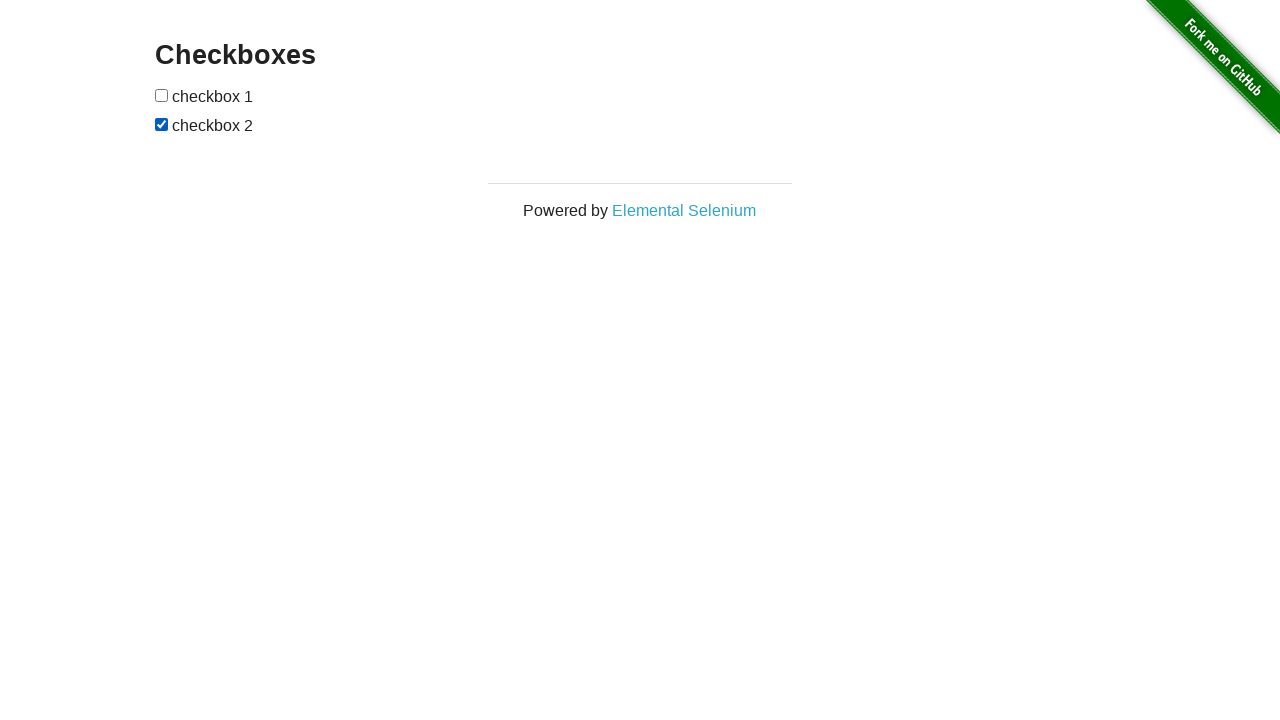

Verified checkbox 2 is checked
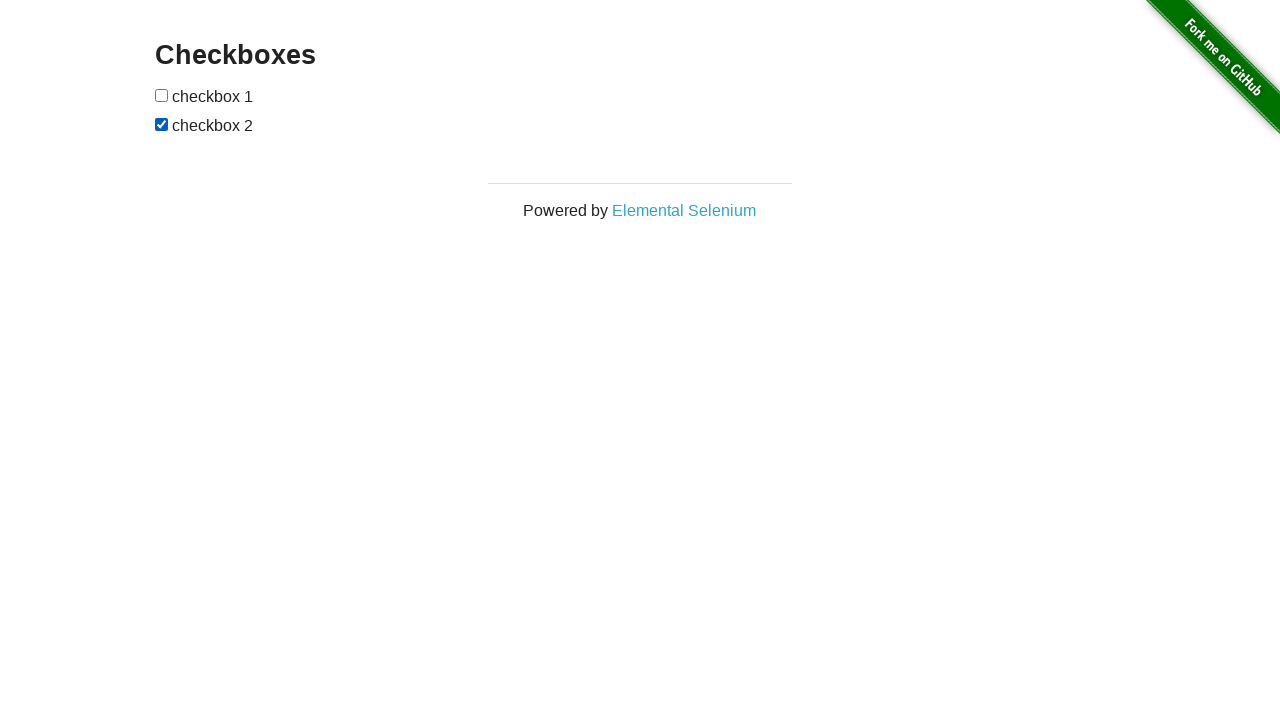

Clicked to uncheck checkbox 2 at (162, 124) on input[type='checkbox'] >> nth=1
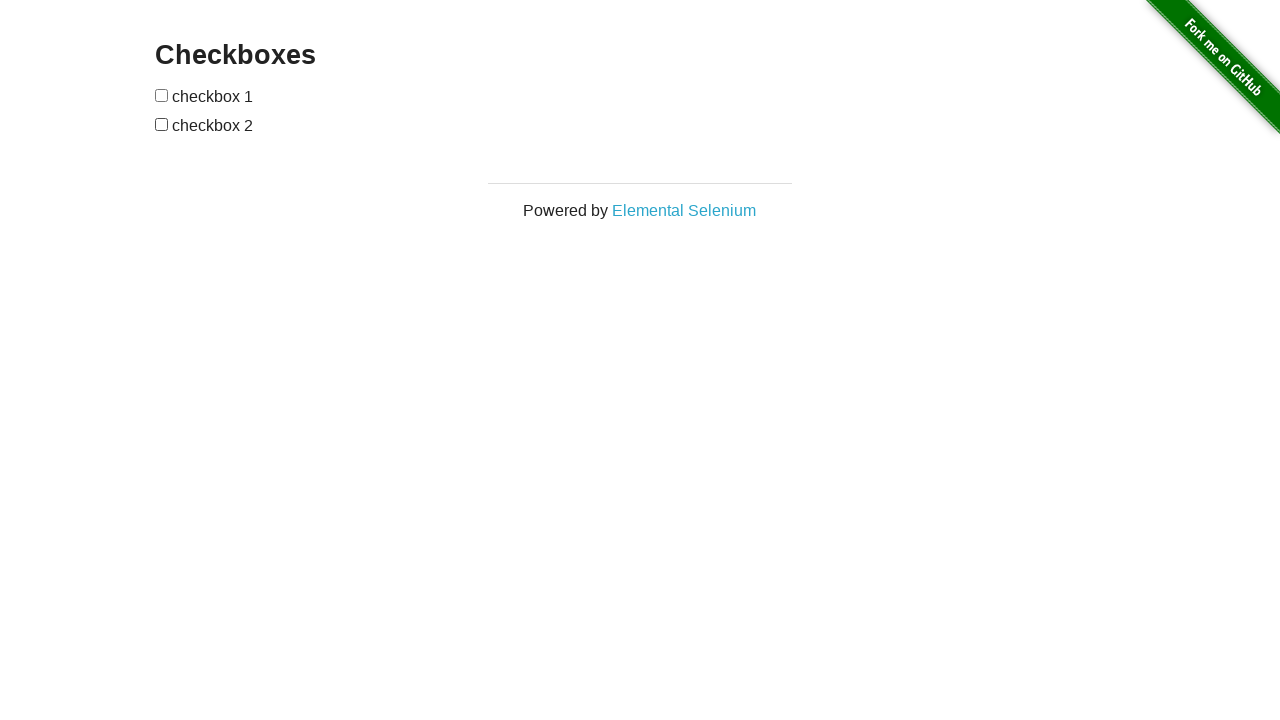

Verified checkbox 2 is unchecked
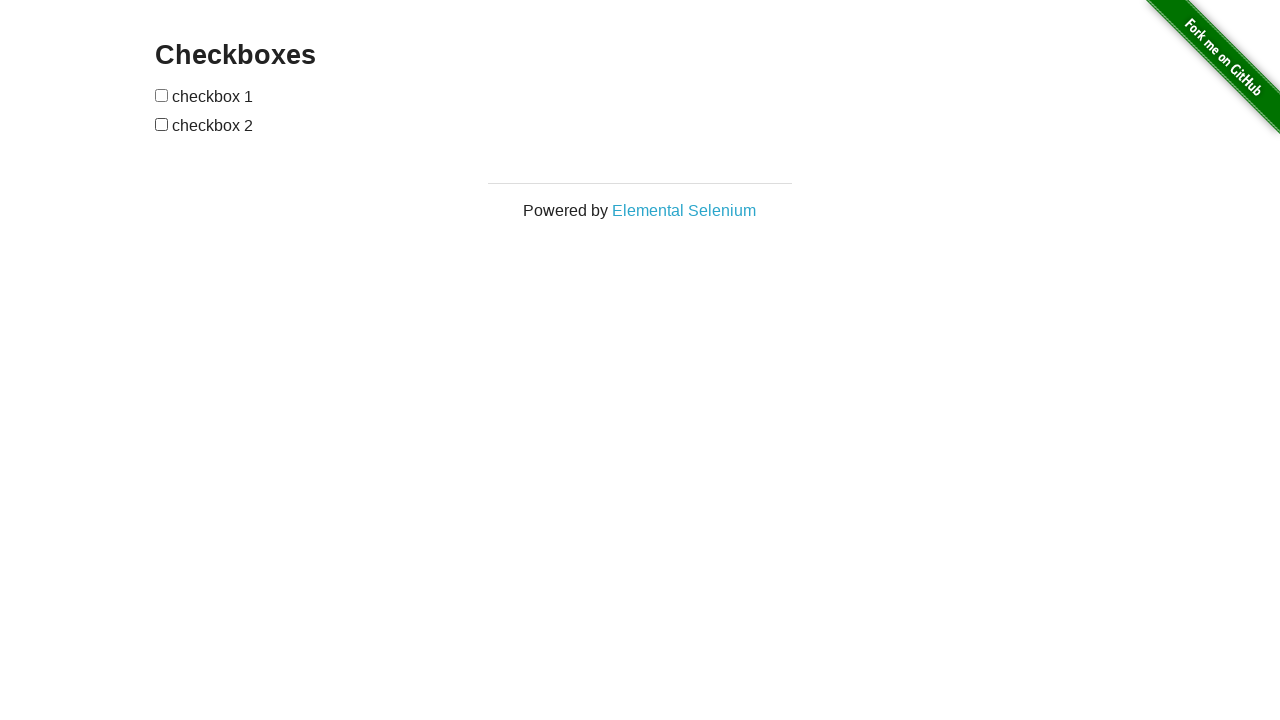

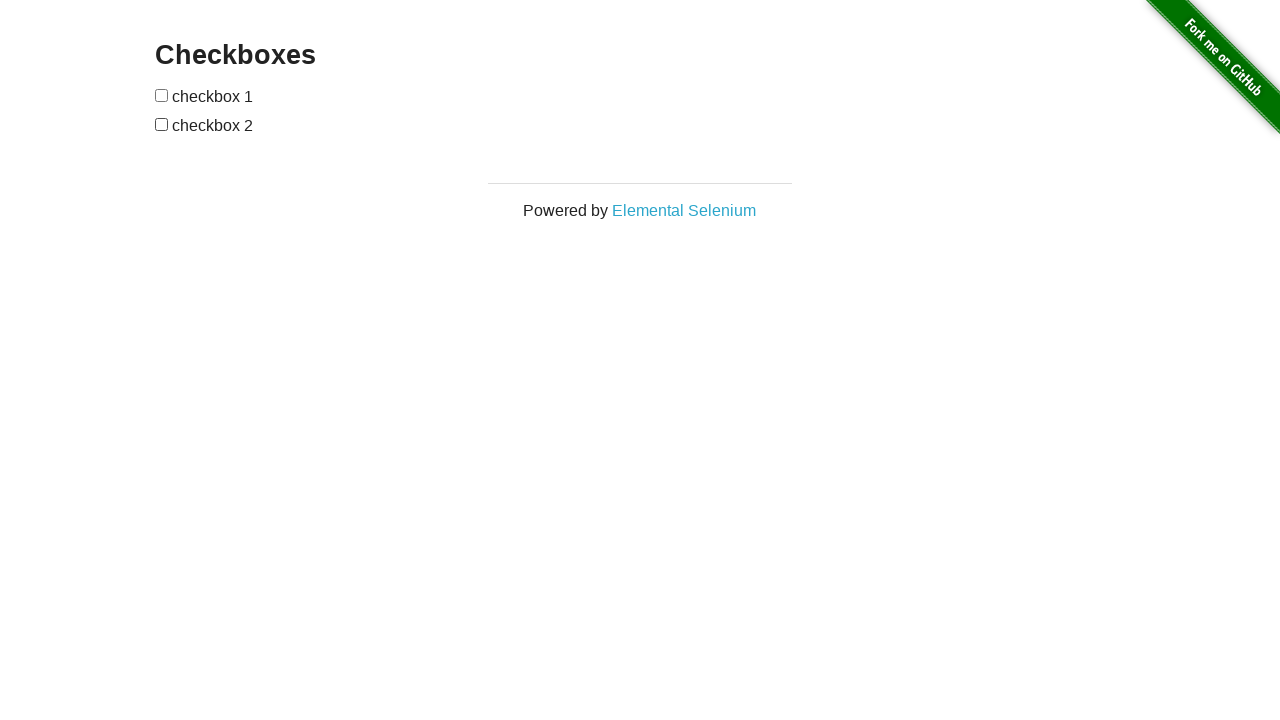